Tests that the page can be switched to English by clicking the Eng link and verifying the page title changes

Starting URL: https://medindex.ru/

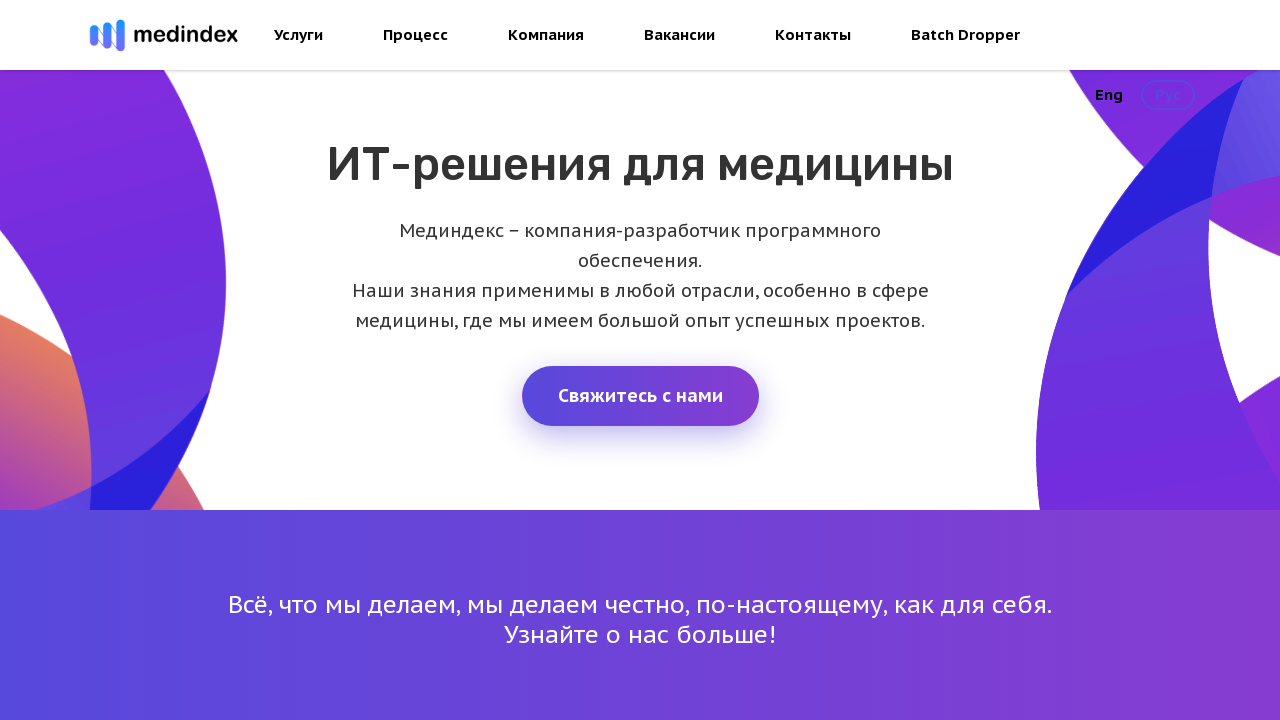

Clicked on the 'Eng' language link to switch to English at (1109, 95) on a:text('Eng')
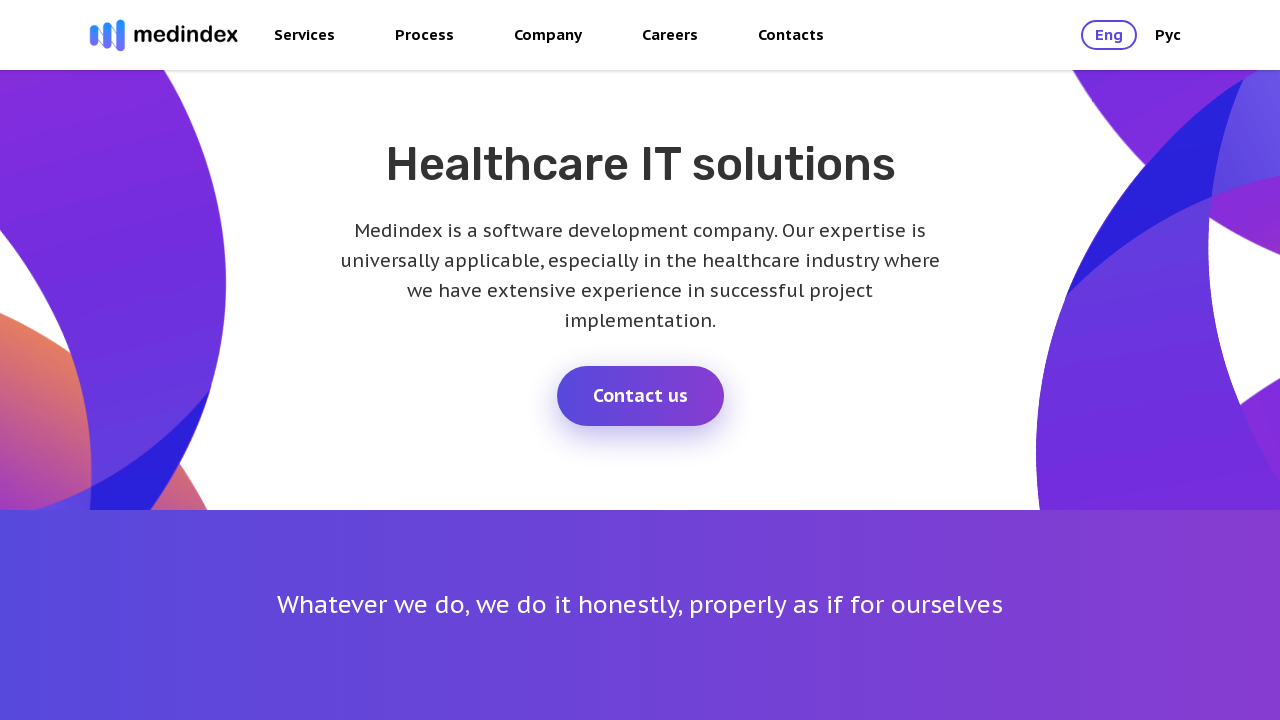

Page loaded with domcontentloaded state
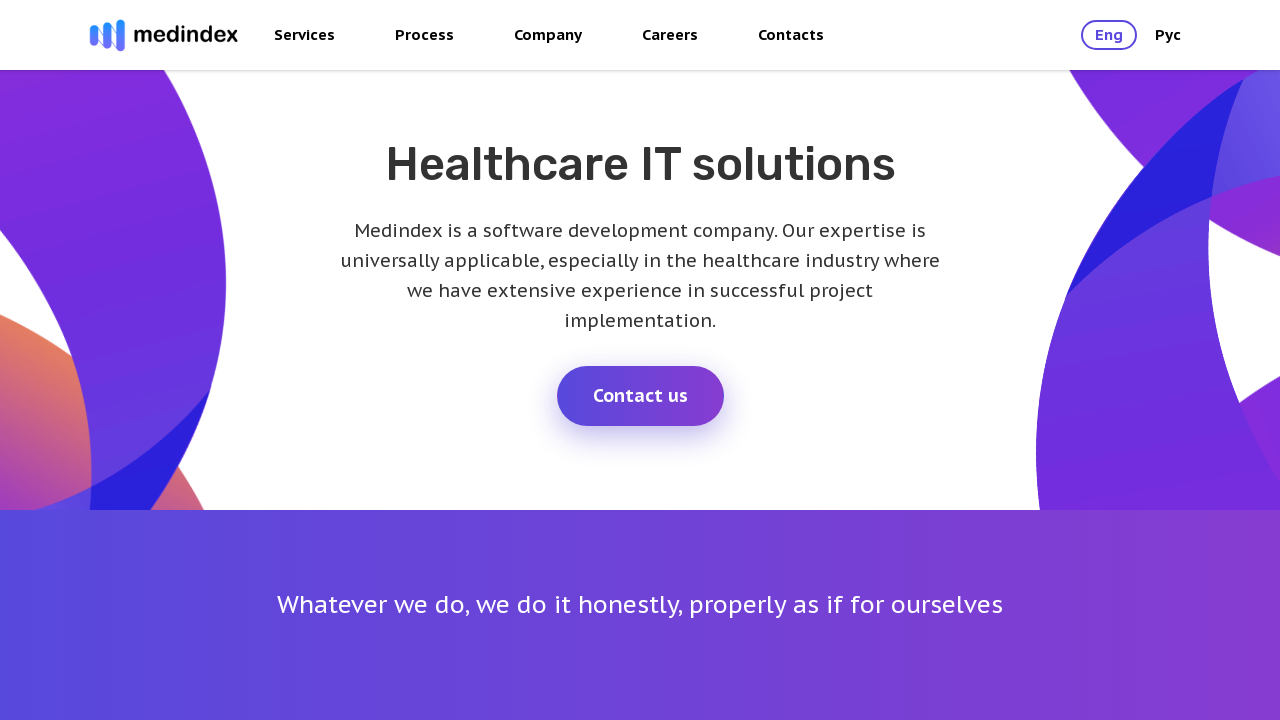

Verified page title changed to 'Medindex: Healthcare IT solutions'
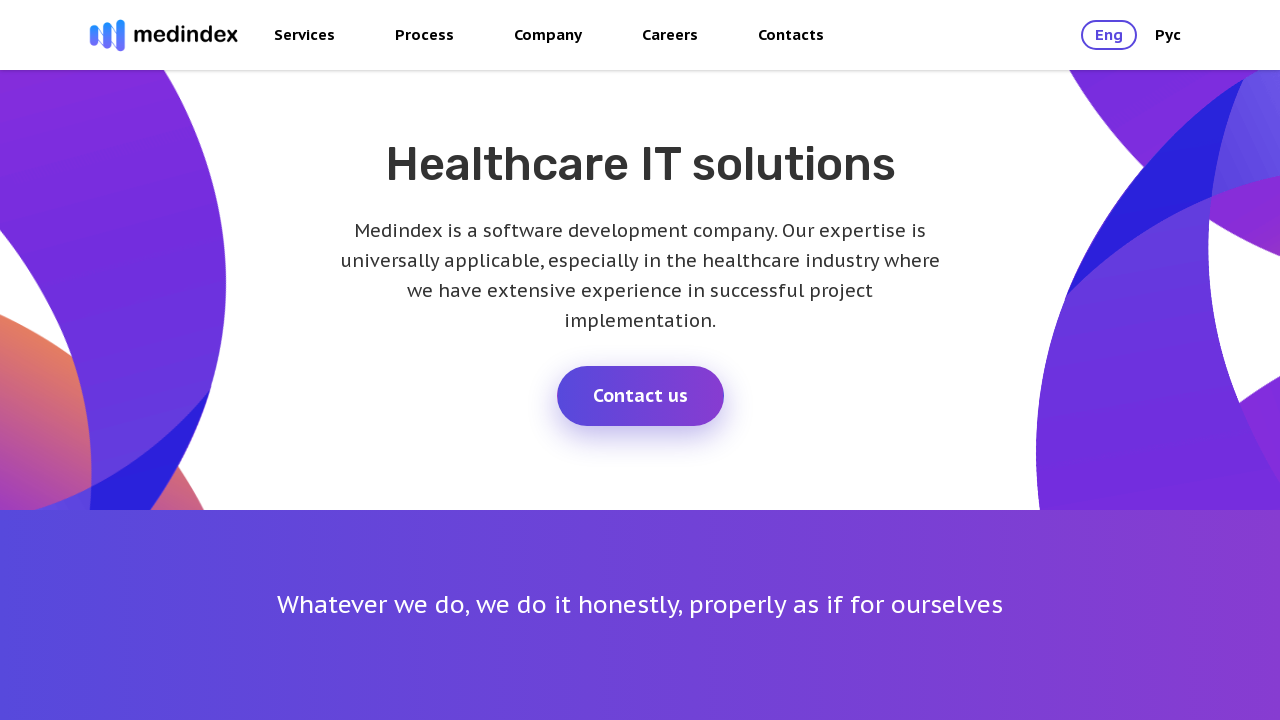

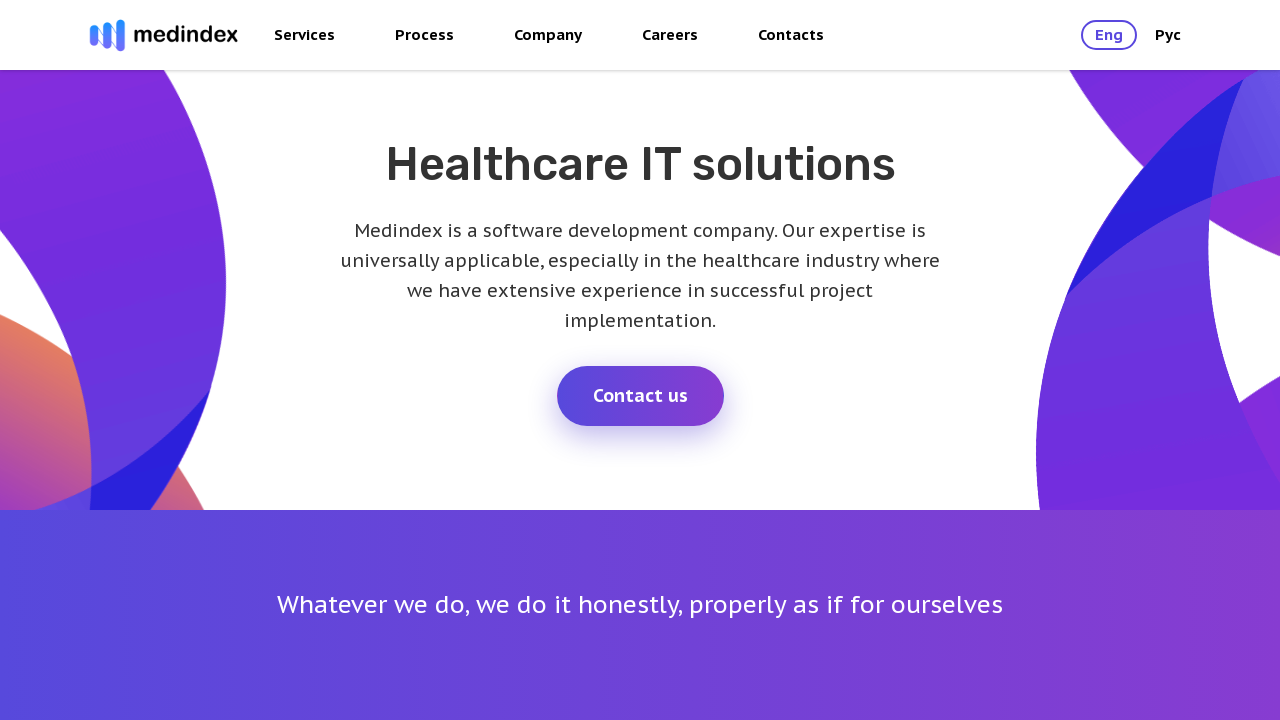